Opens the OrangeHRM demo login page and verifies it loads successfully

Starting URL: https://opensource-demo.orangehrmlive.com/web/index.php/auth/login

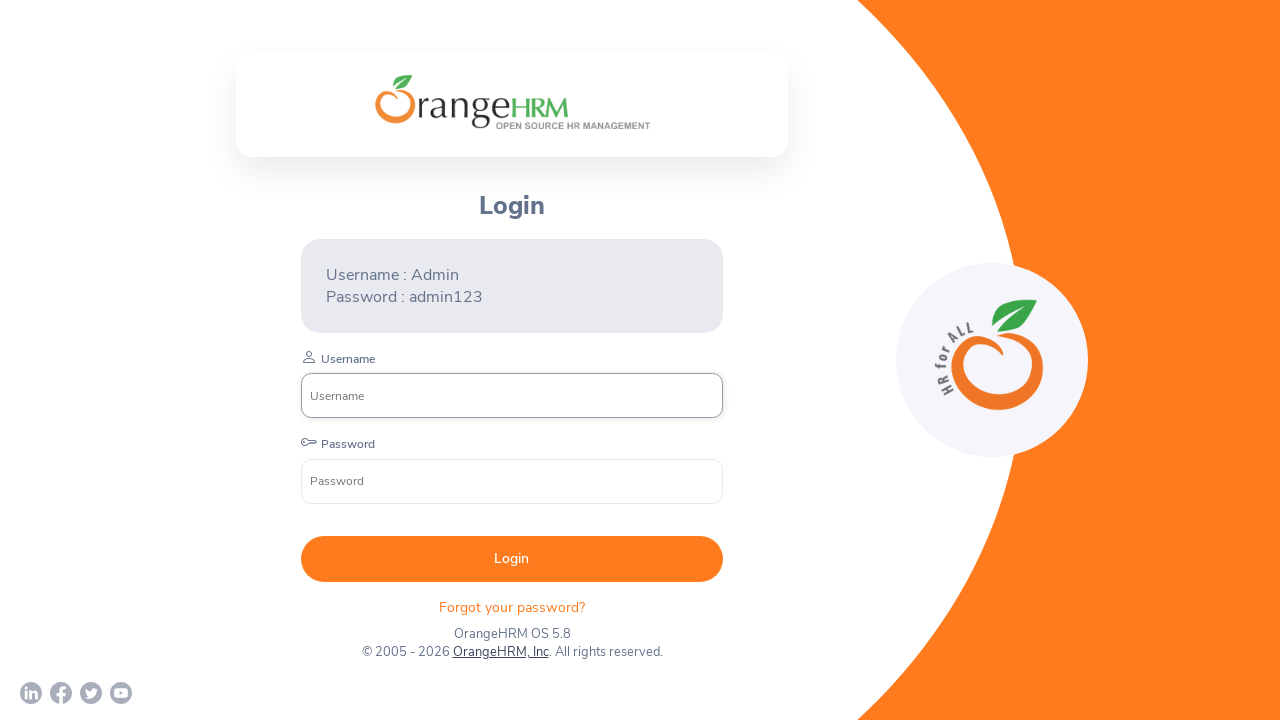

OrangeHRM login page loaded and DOM content ready
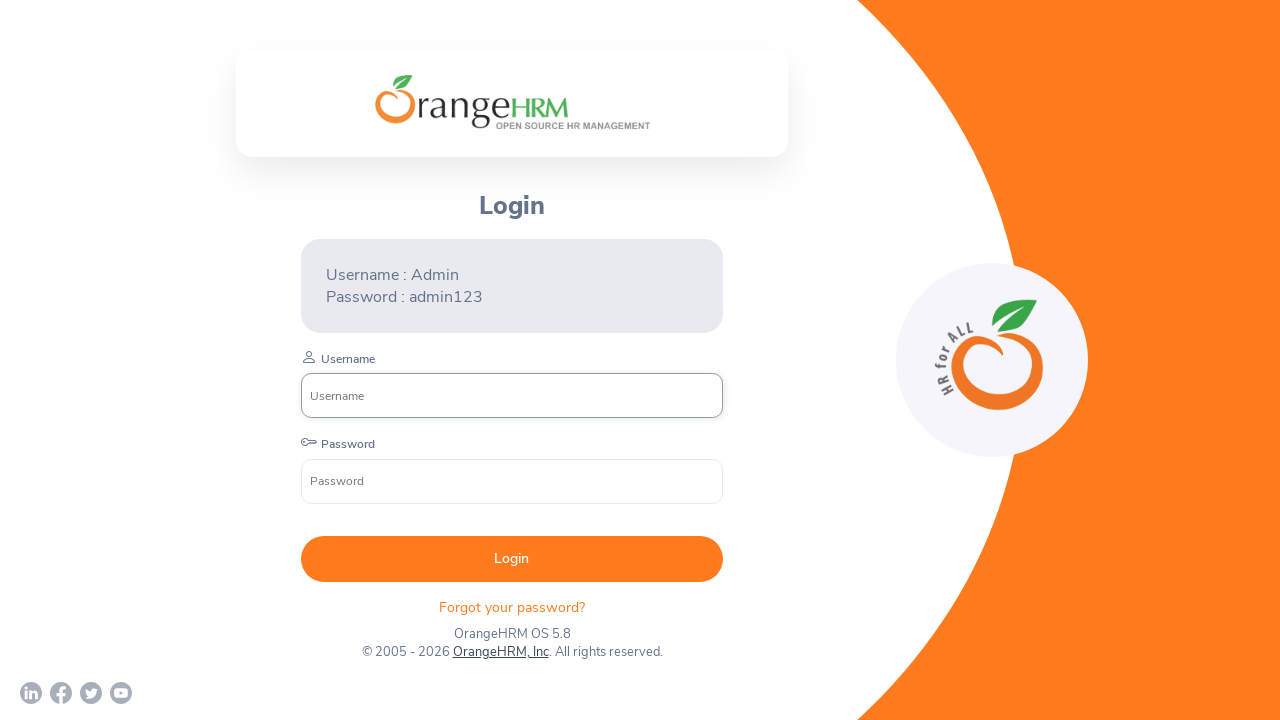

Username input field is visible on login page
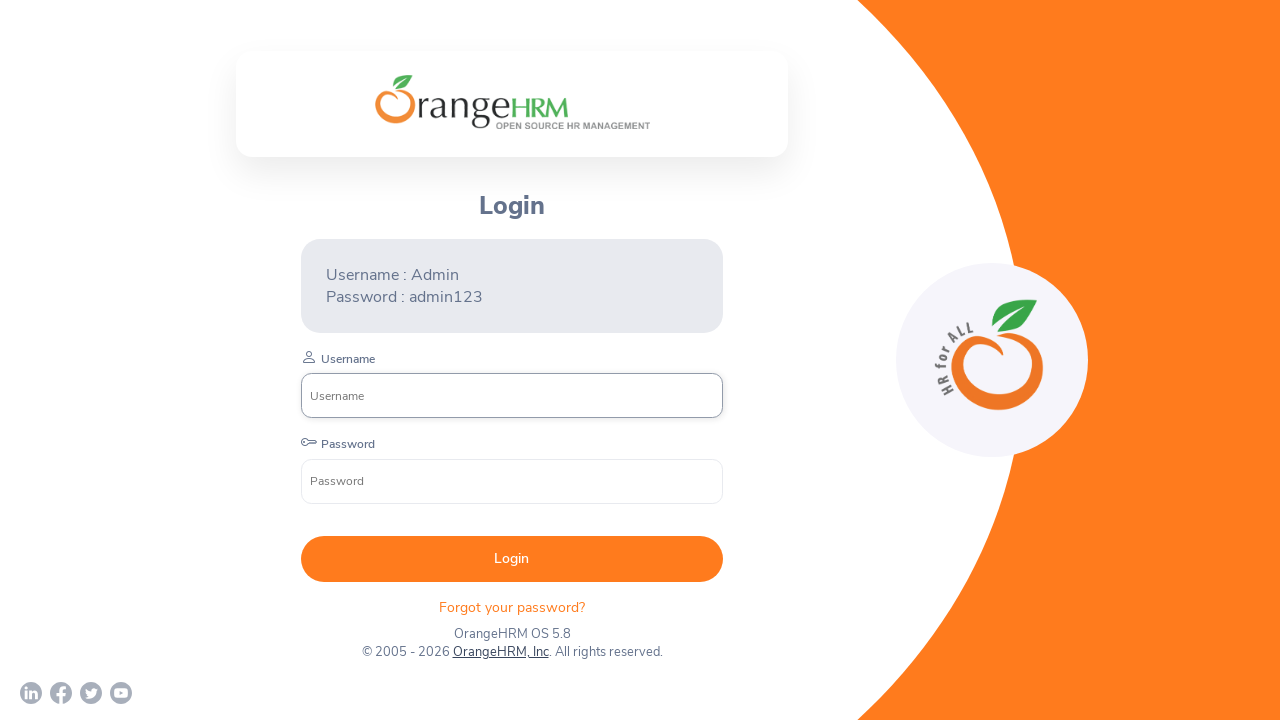

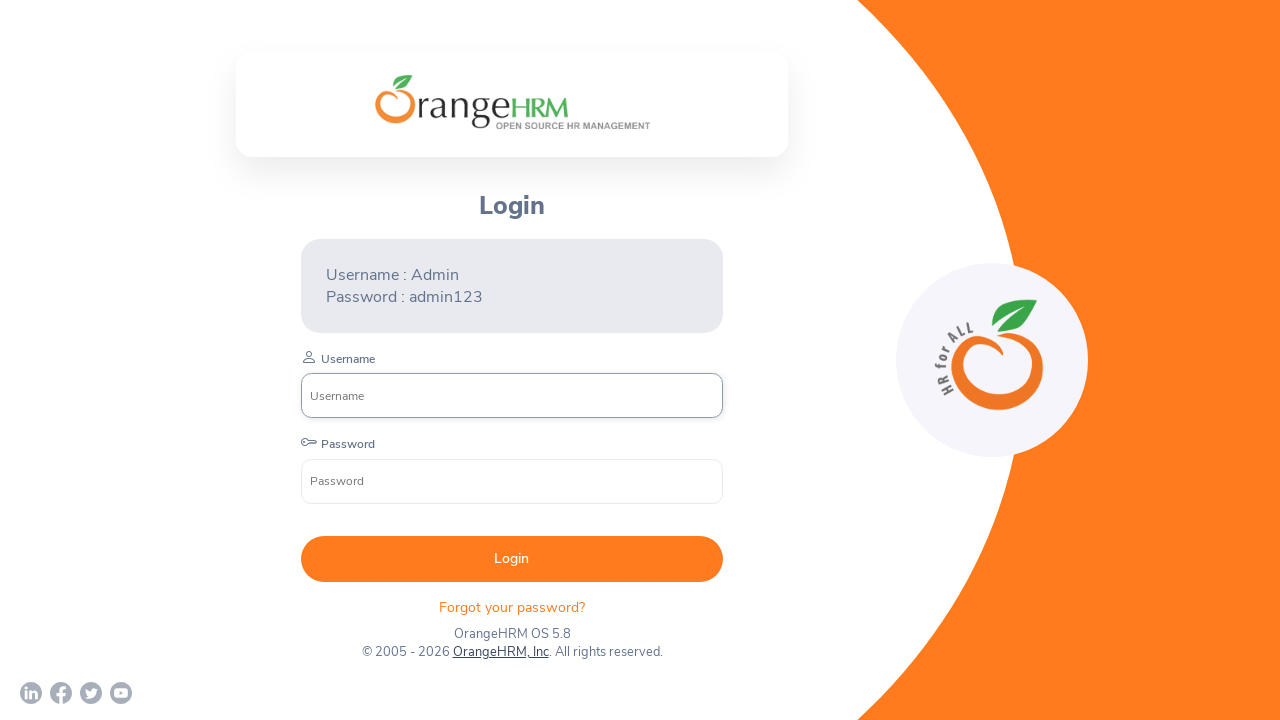